Tests the search functionality on testotomasyonu.com by searching for "phone" and verifying that 4 products are found in the search results

Starting URL: https://testotomasyonu.com/

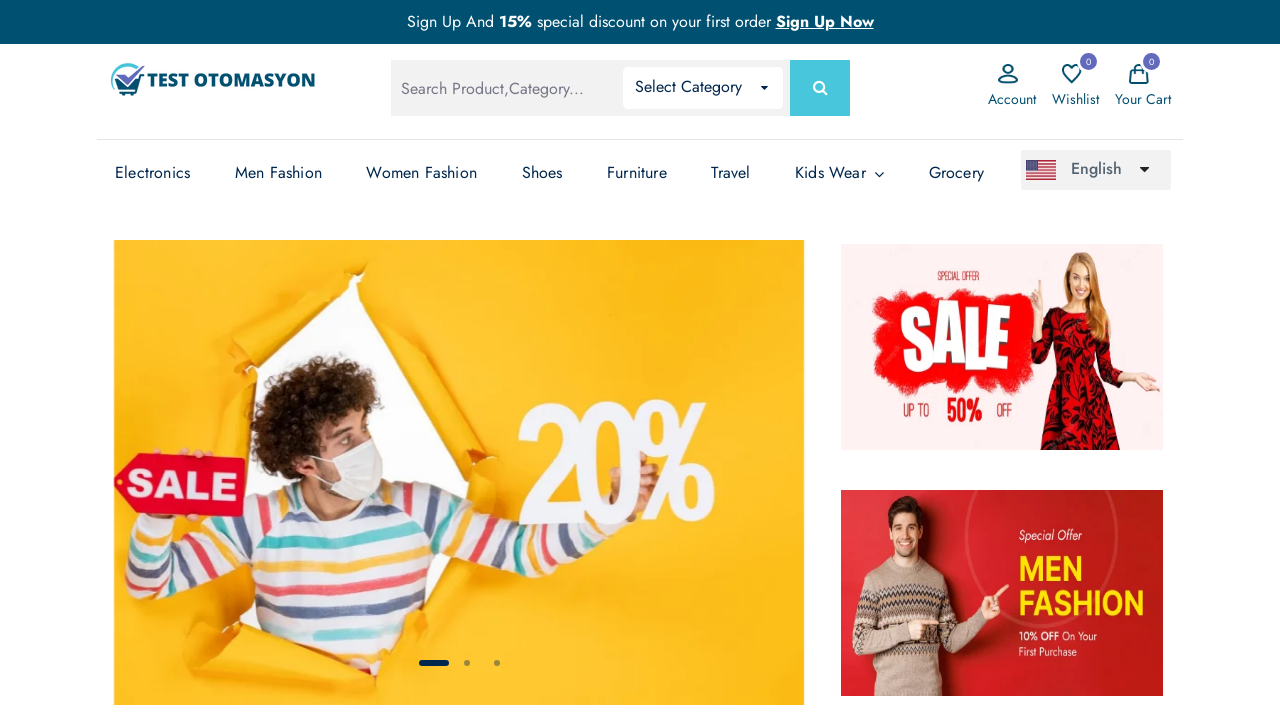

Filled search box with 'phone' on #global-search
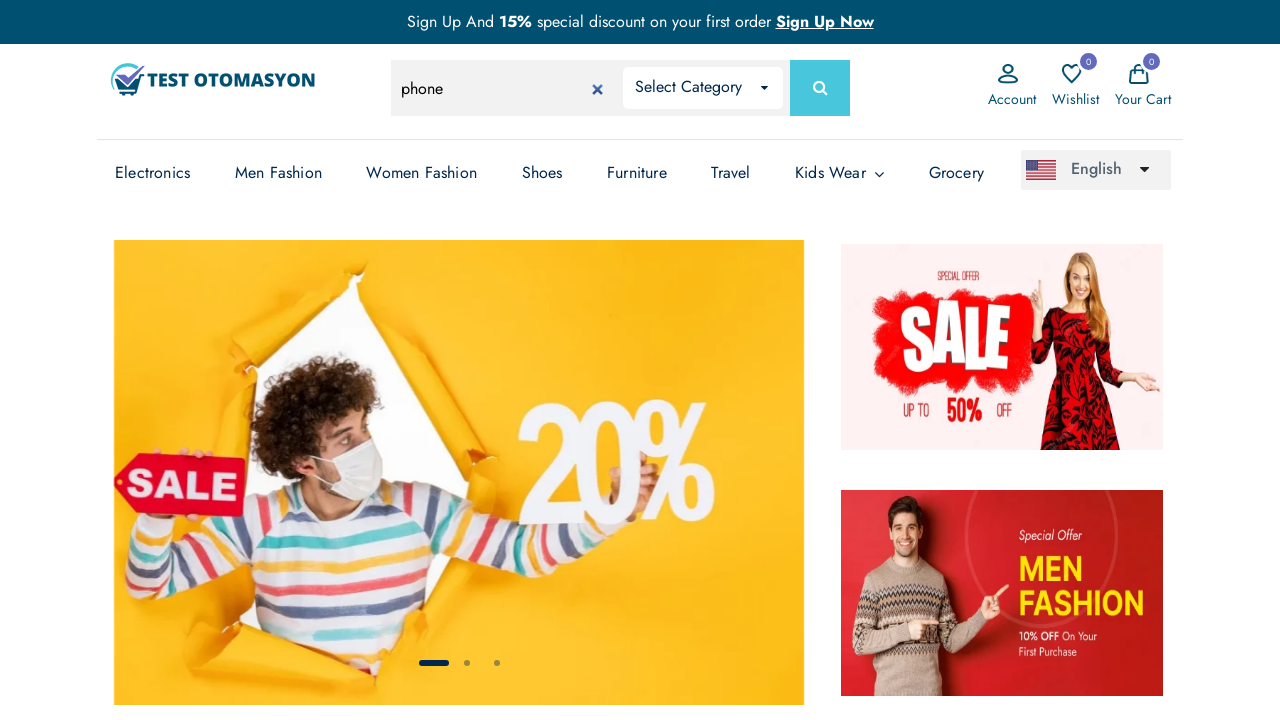

Pressed Enter to submit search on #global-search
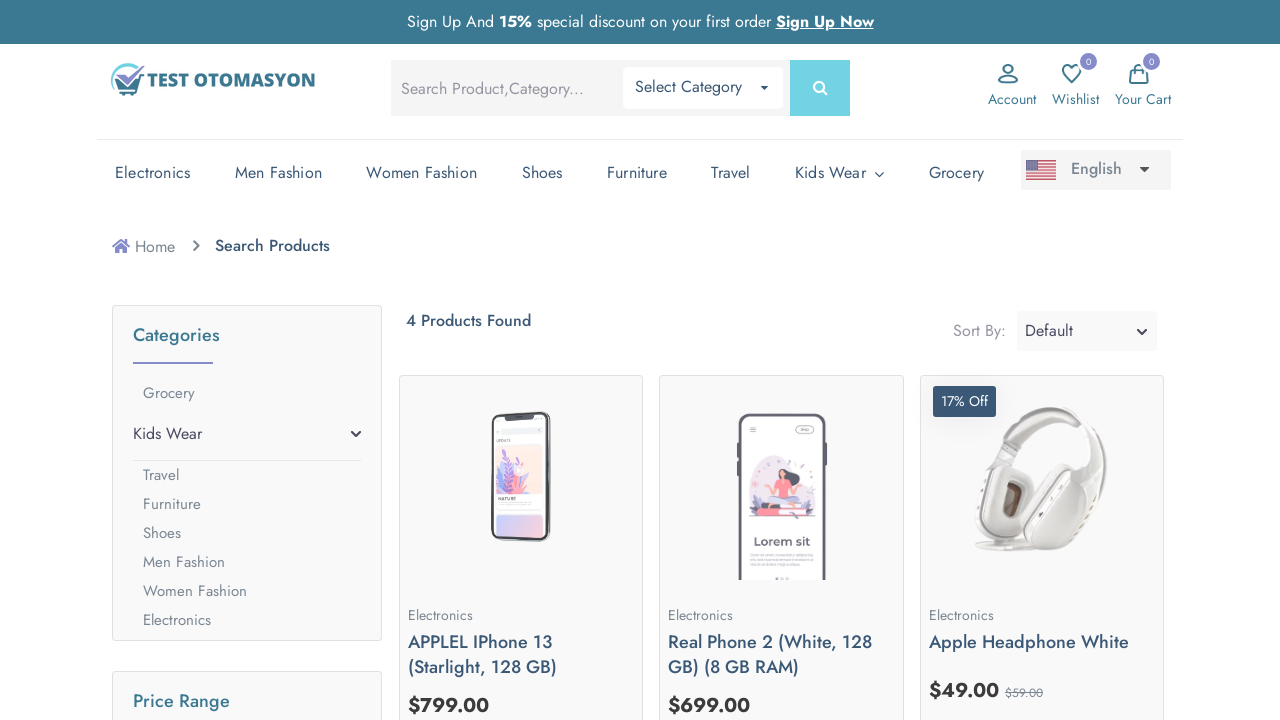

Search results loaded successfully
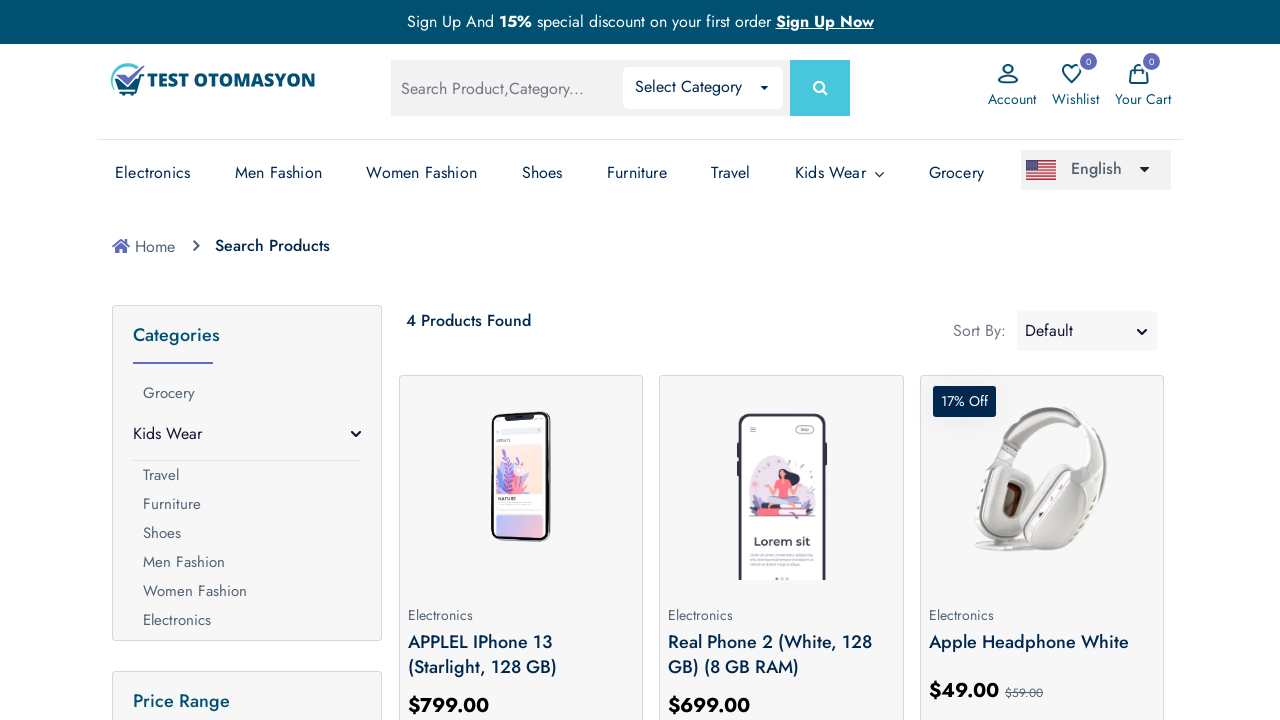

Located product count element
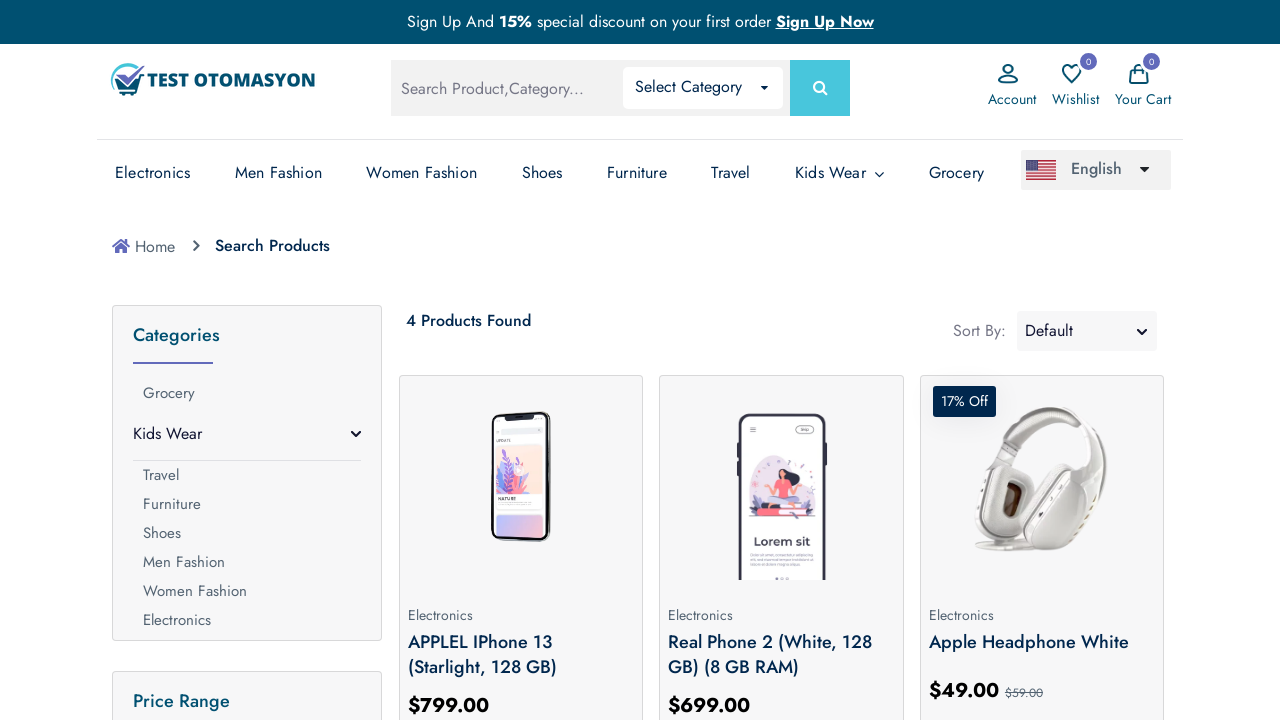

Verified that 4 products were found in search results
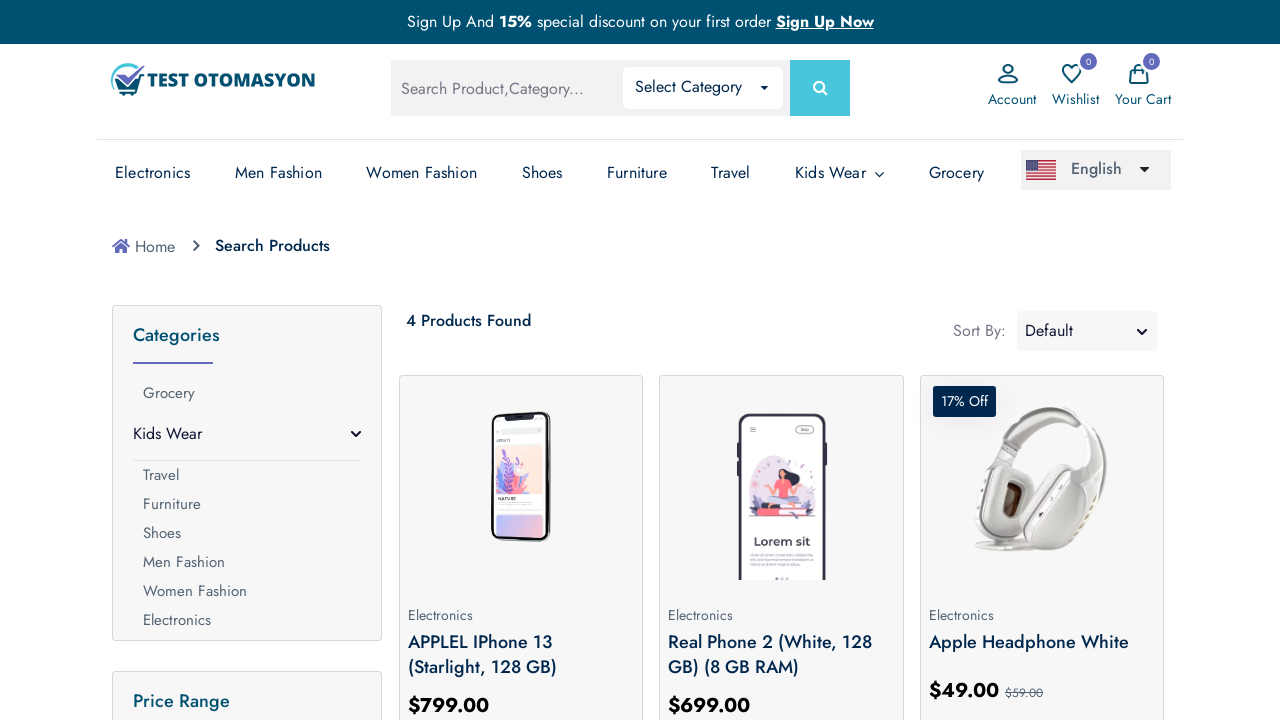

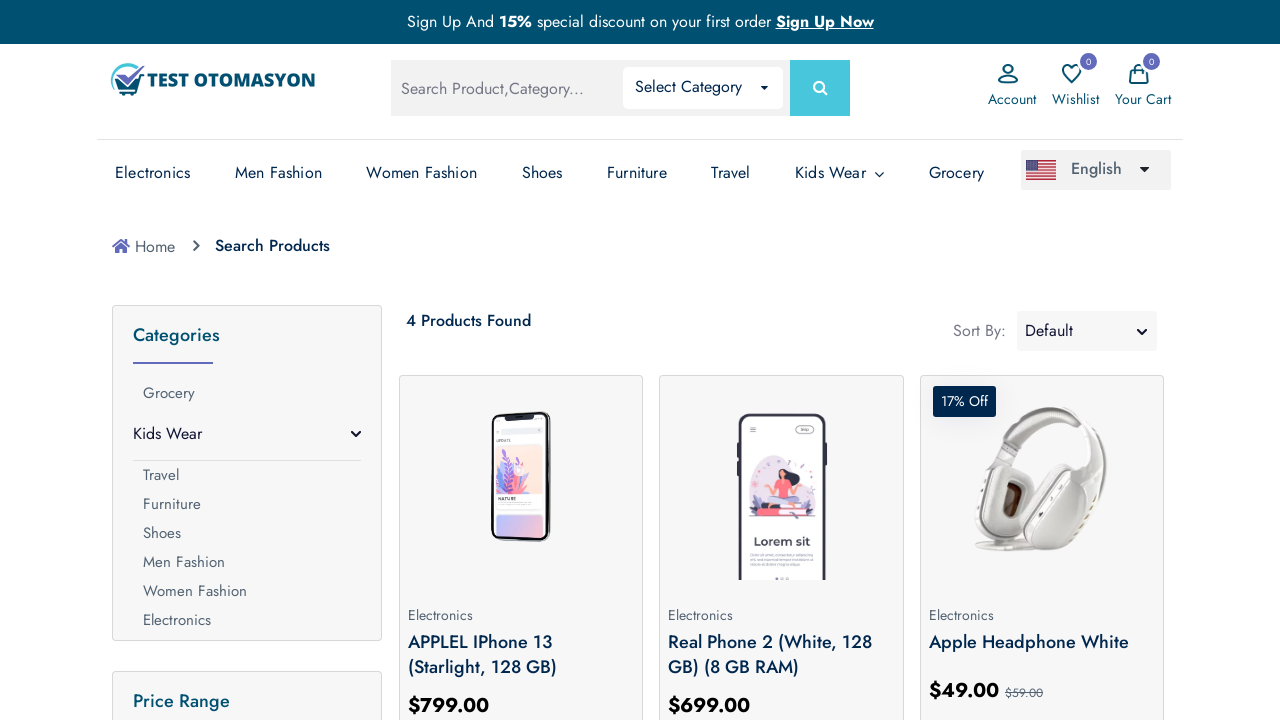